Tests basic form interaction on a training ground page by entering text into an input field and clicking a button

Starting URL: https://techstepacademy.com/training-ground

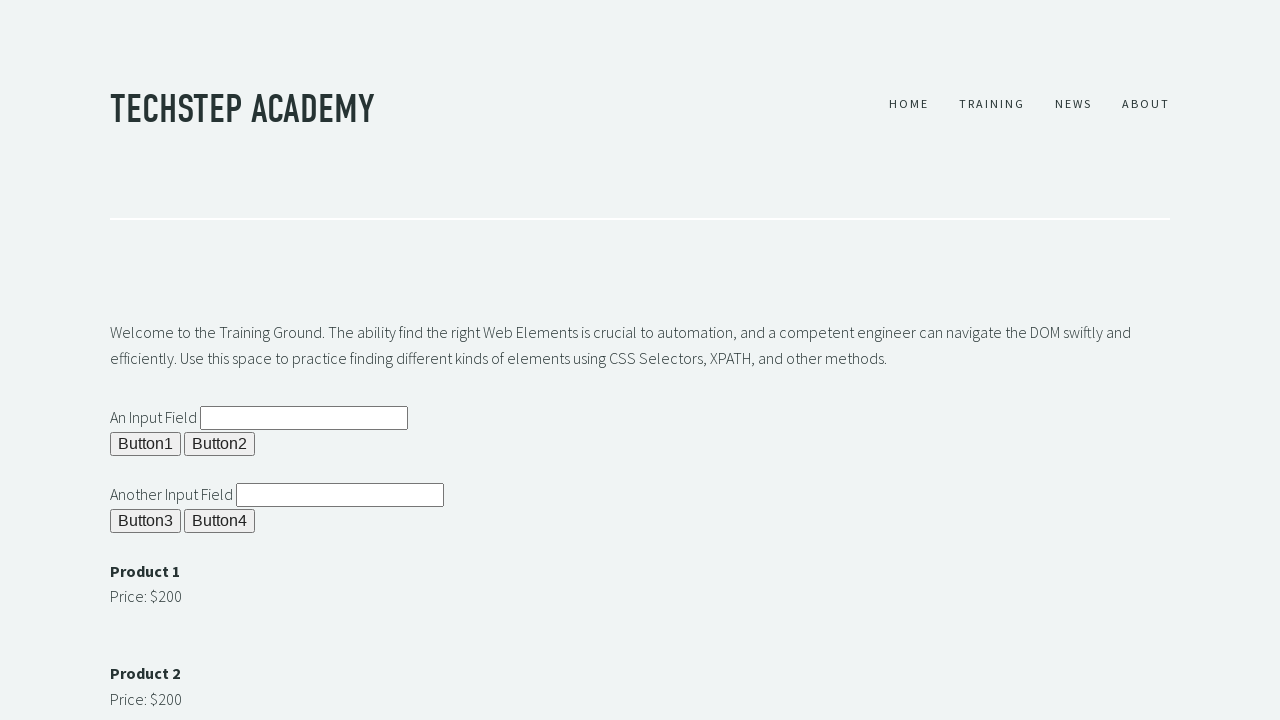

Filled input field with 'test text' on input[id='ipt2']
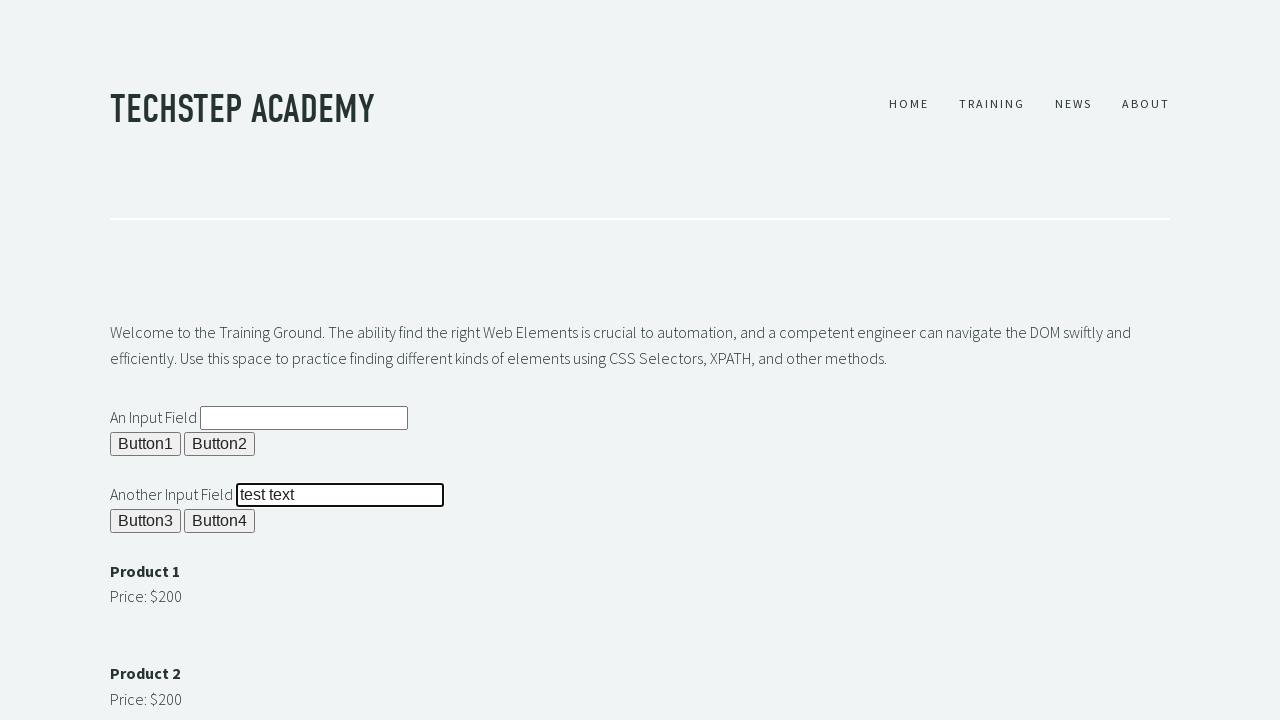

Clicked button 4 at (220, 521) on xpath=//button[@id='b4']
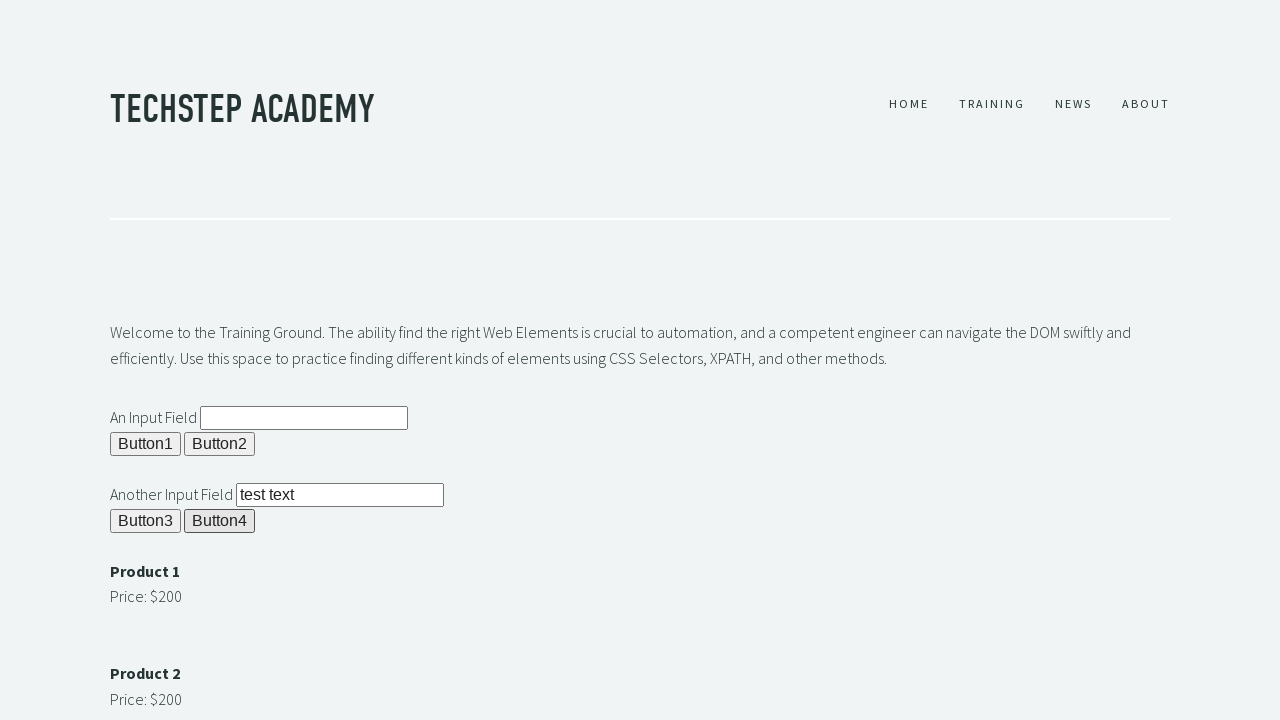

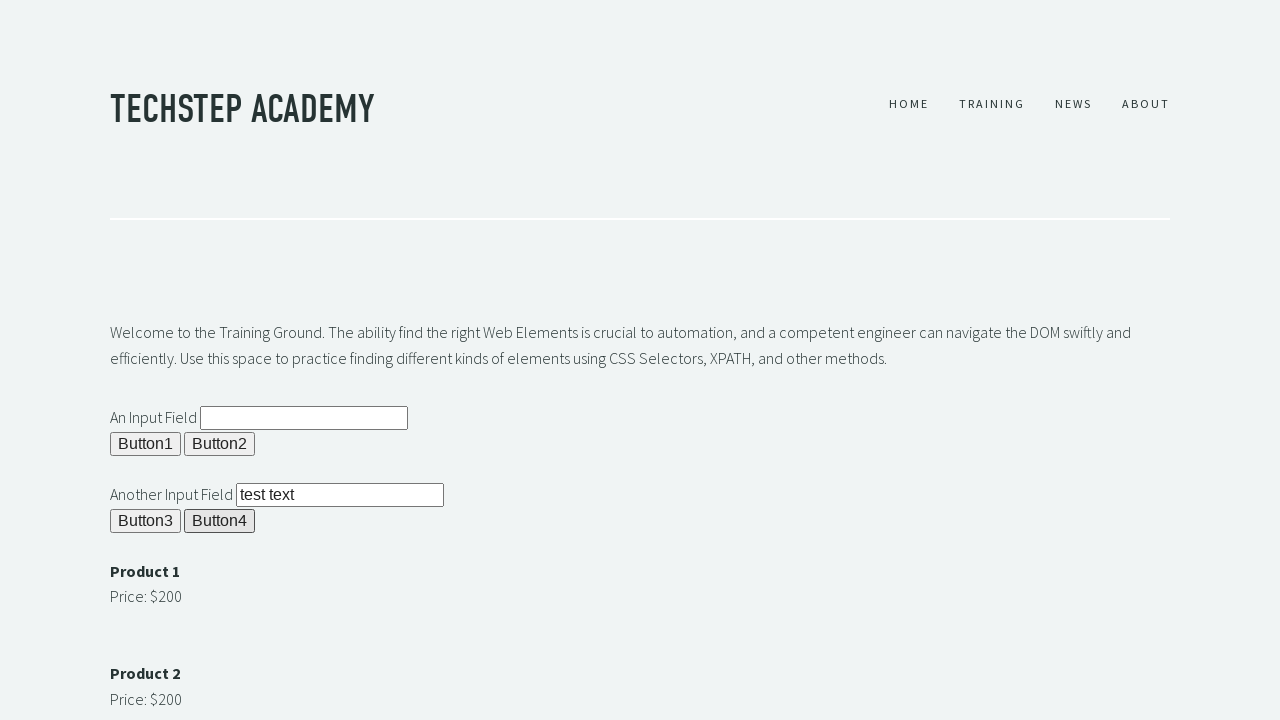